Tests that an error message is displayed when attempting to login with a locked out user account

Starting URL: https://www.saucedemo.com/

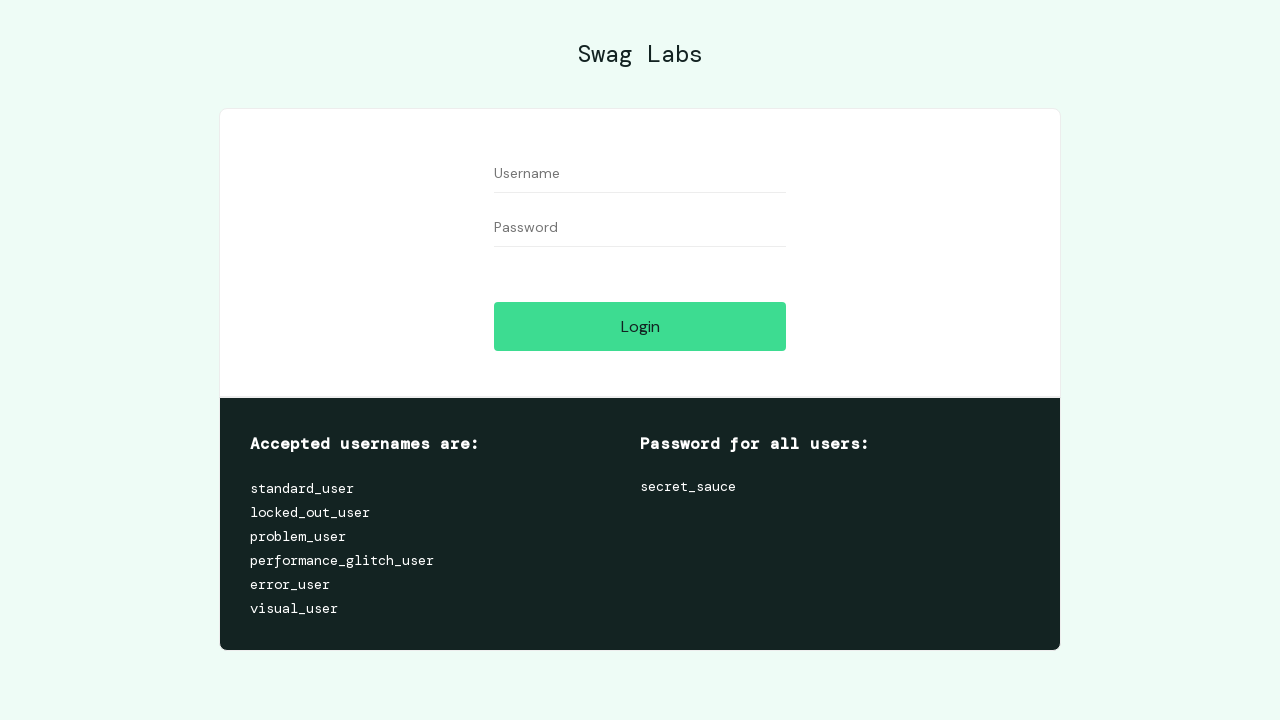

Filled username field with 'locked_out_user' on #user-name
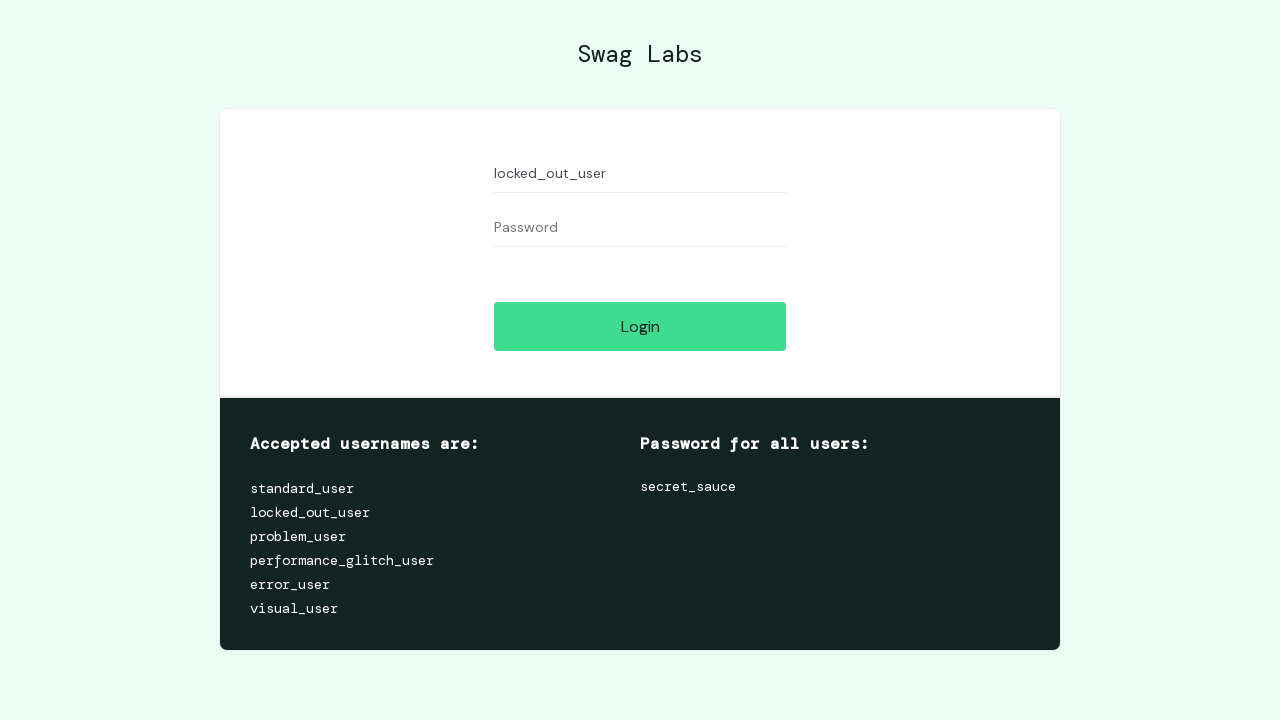

Filled password field with 'secret_sauce' on #password
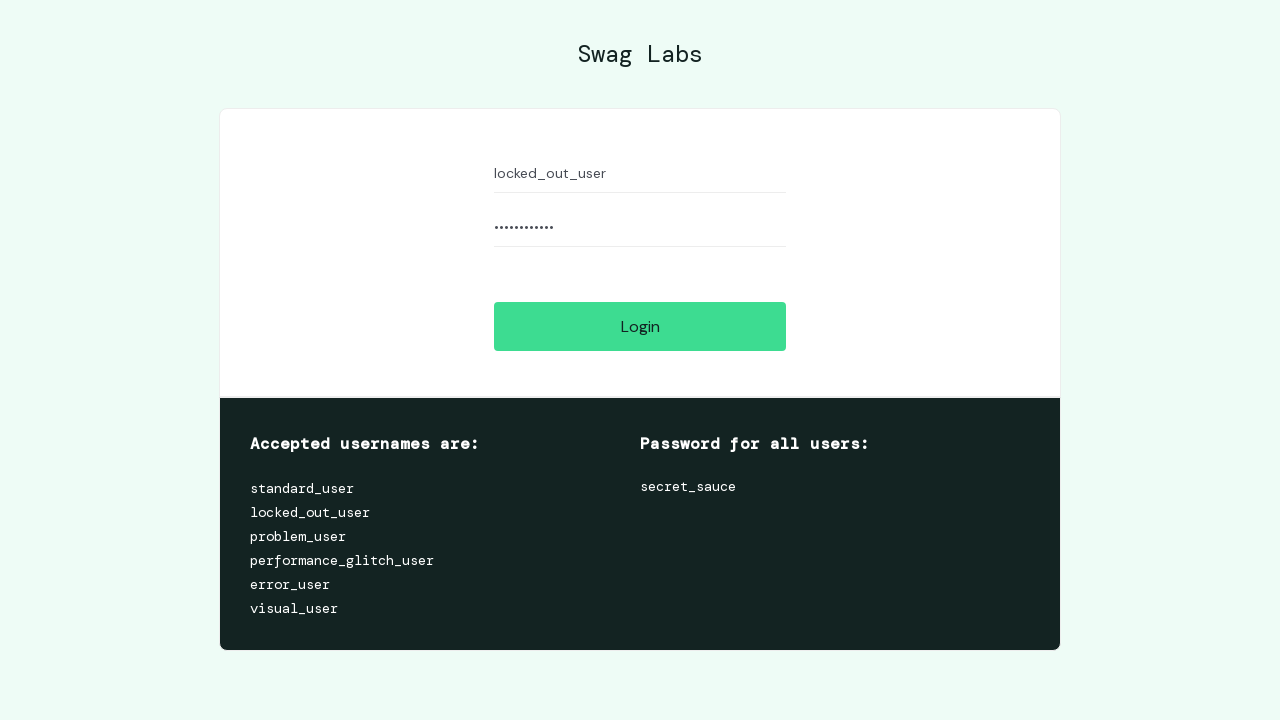

Clicked login button at (640, 326) on #login-button
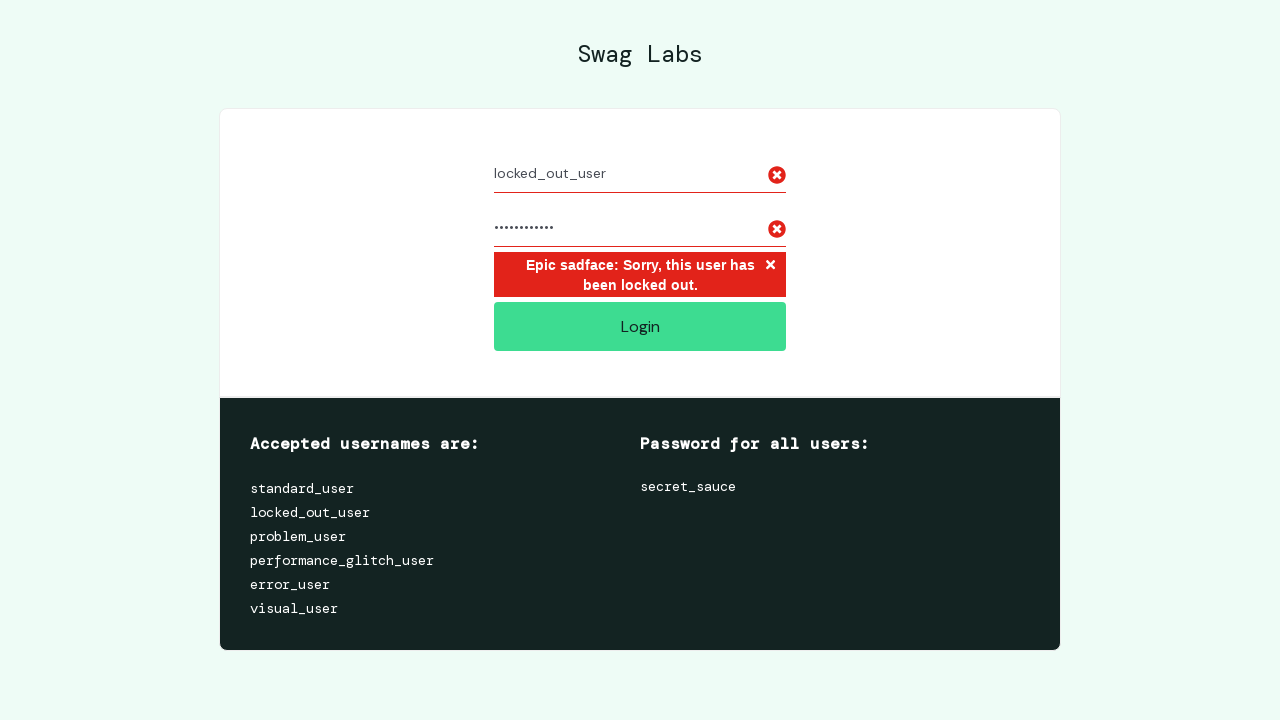

Error message container appeared confirming locked out user account rejection
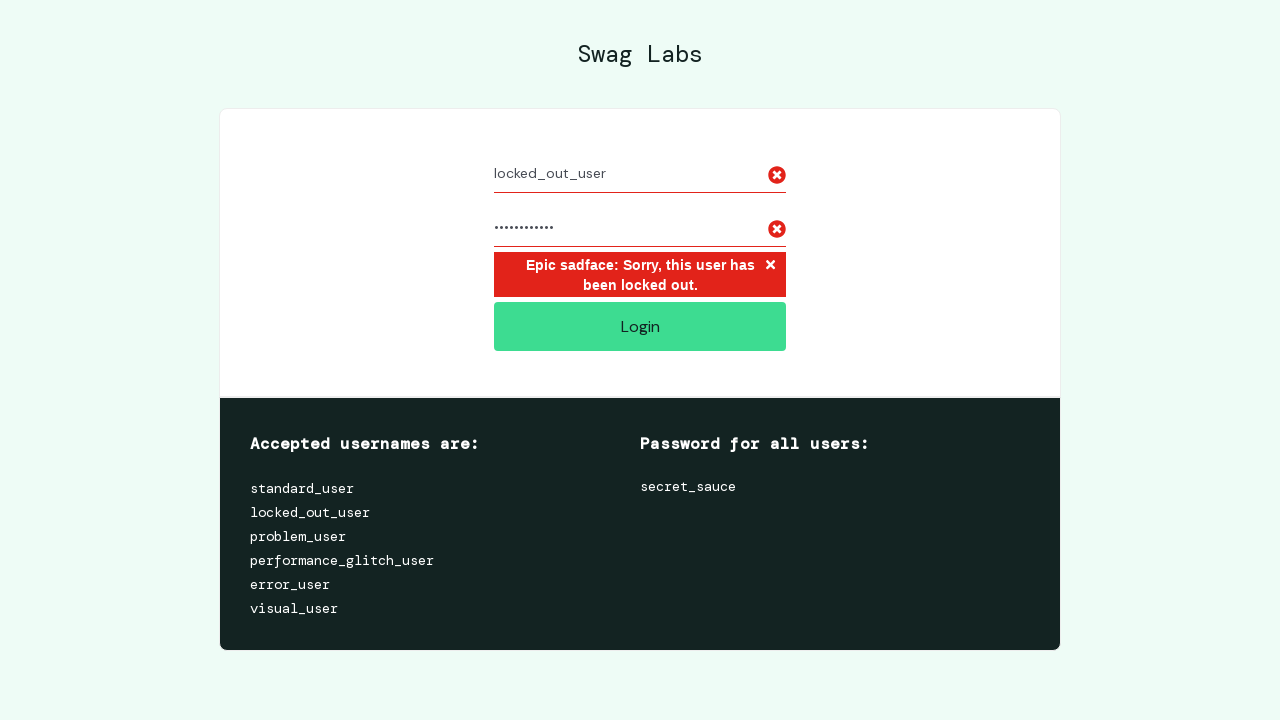

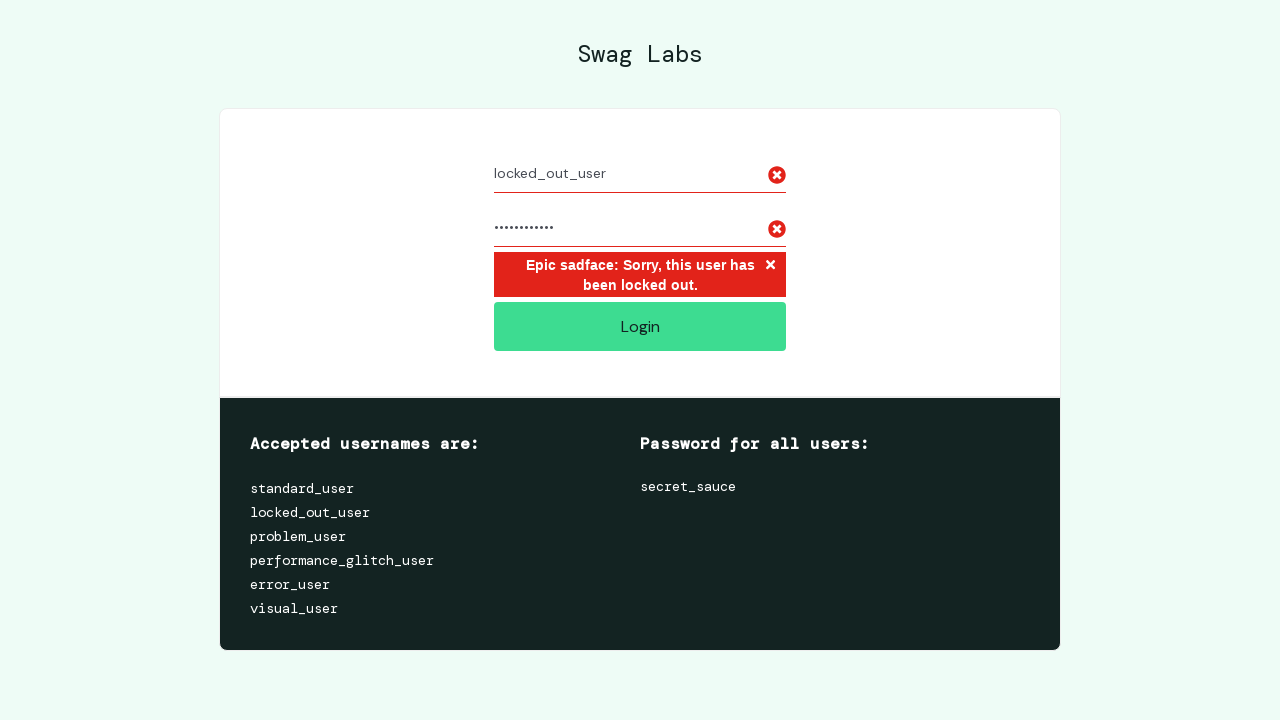